Tests dynamic dropdown functionality by typing a substring, waiting for suggestions to appear, and selecting a specific country from the dropdown list

Starting URL: https://www.rahulshettyacademy.com/dropdownsPractise/

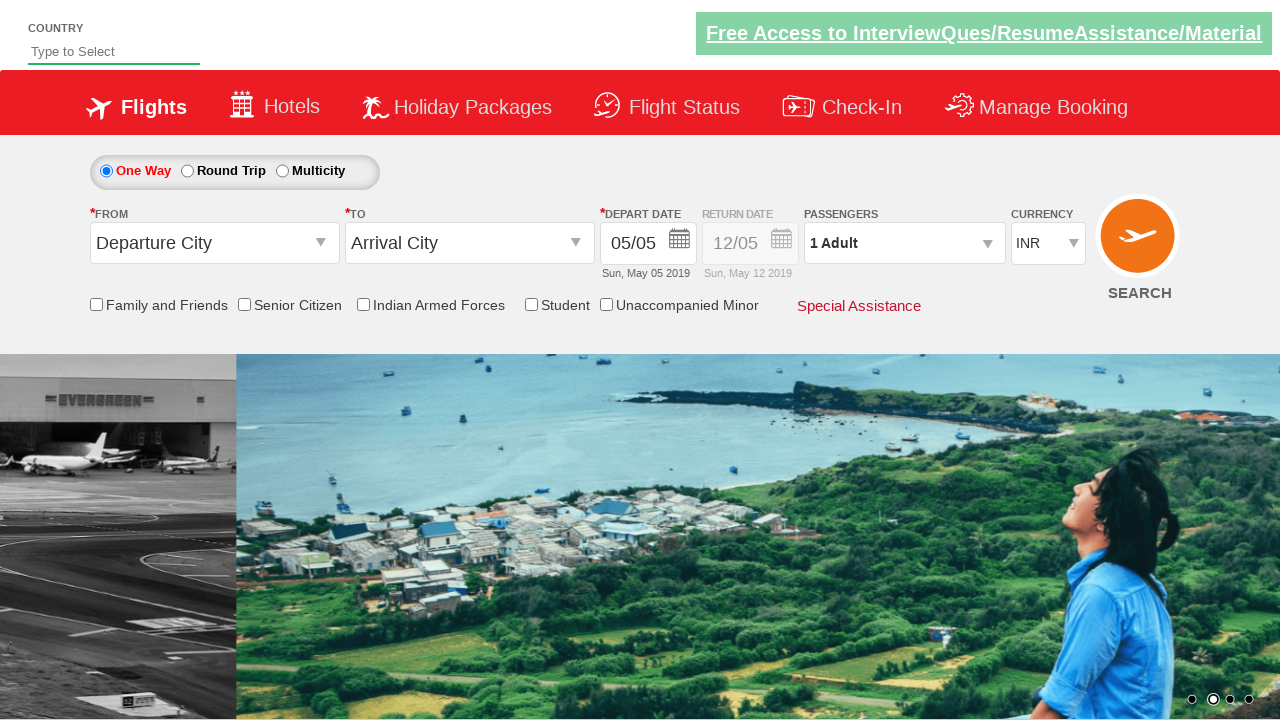

Typed 'Ind' into autosuggest field to trigger dynamic dropdown on #autosuggest
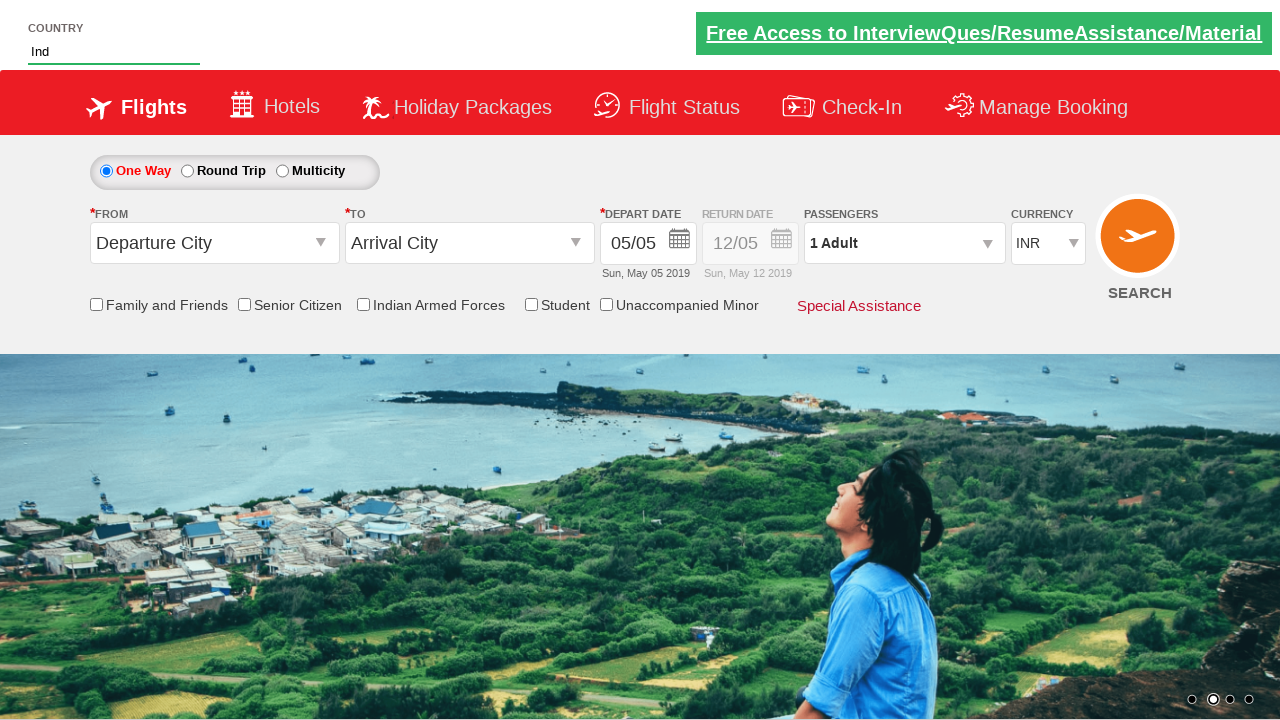

Dropdown suggestions appeared
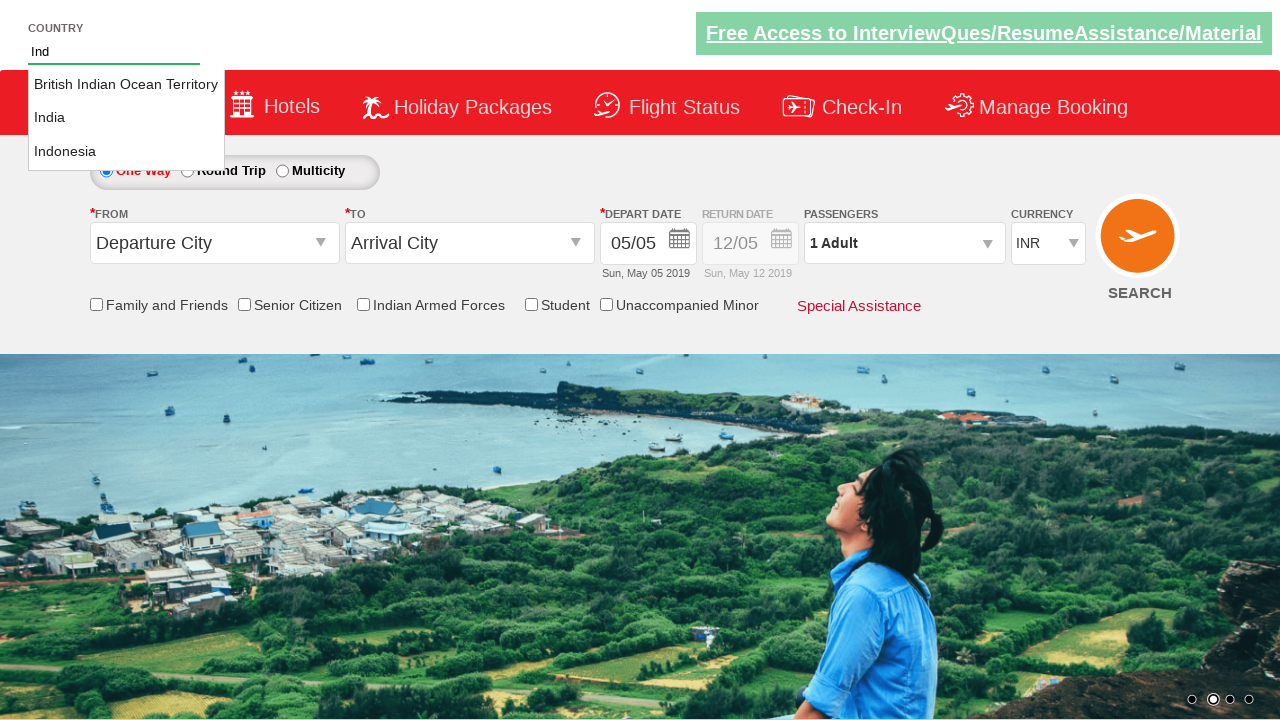

Retrieved all country suggestions from dropdown
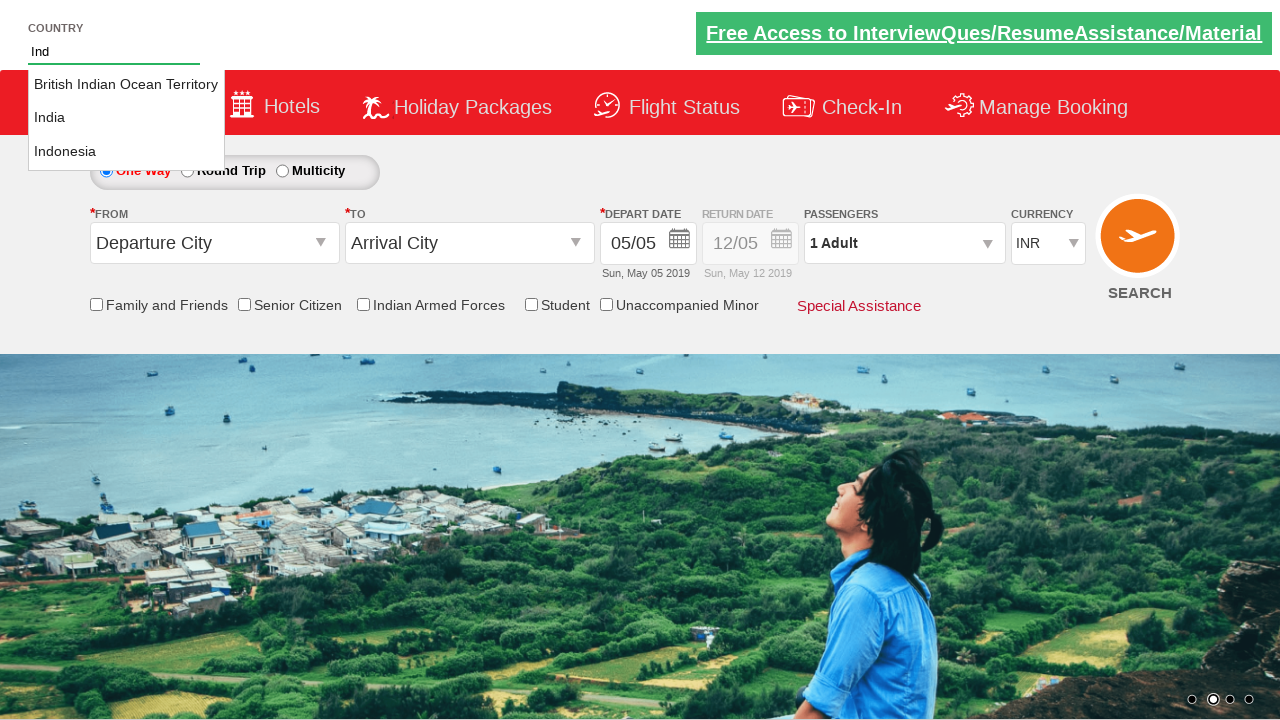

Clicked on 'India' from dropdown suggestions at (126, 118) on li[class='ui-menu-item'] a >> nth=1
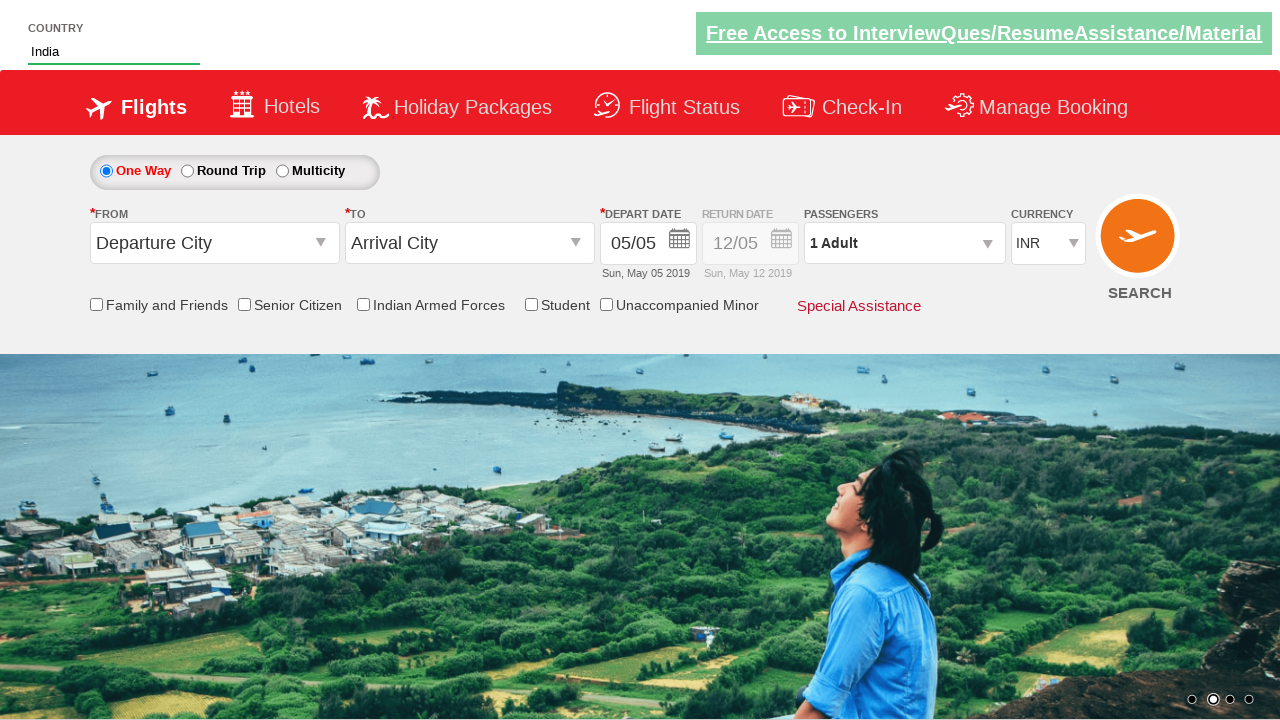

Verified that 'India' was successfully selected in autosuggest field
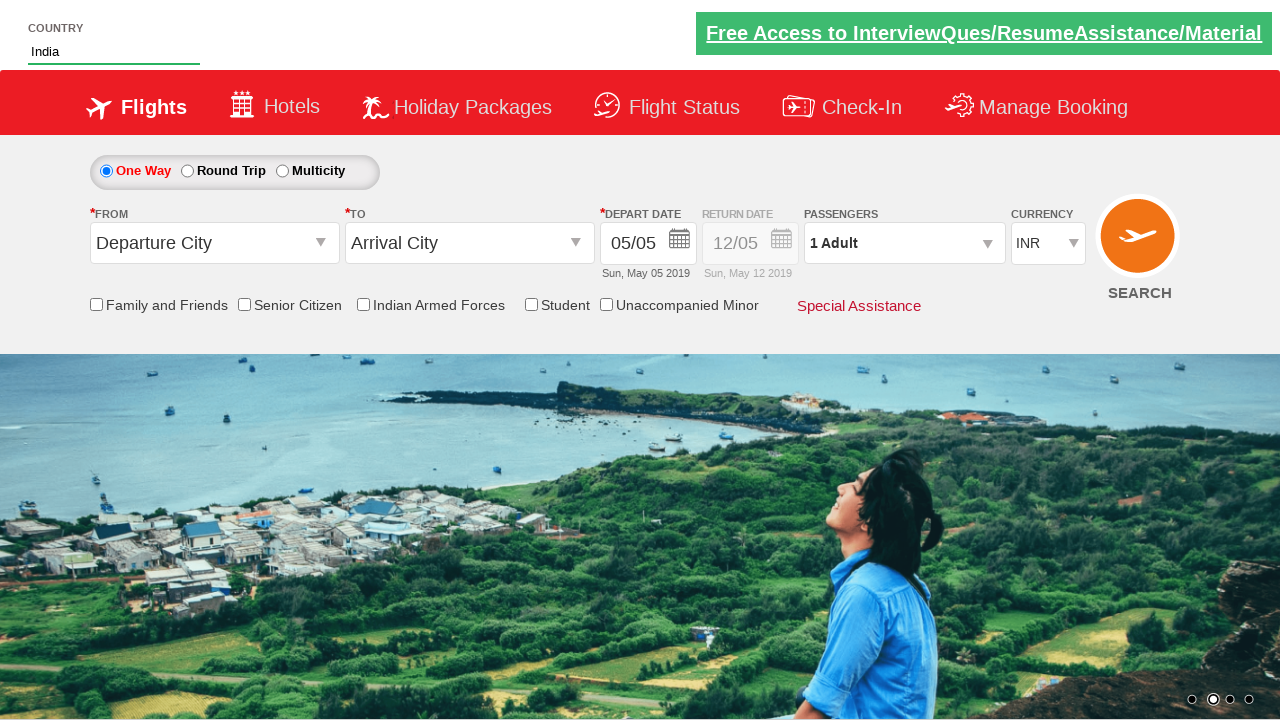

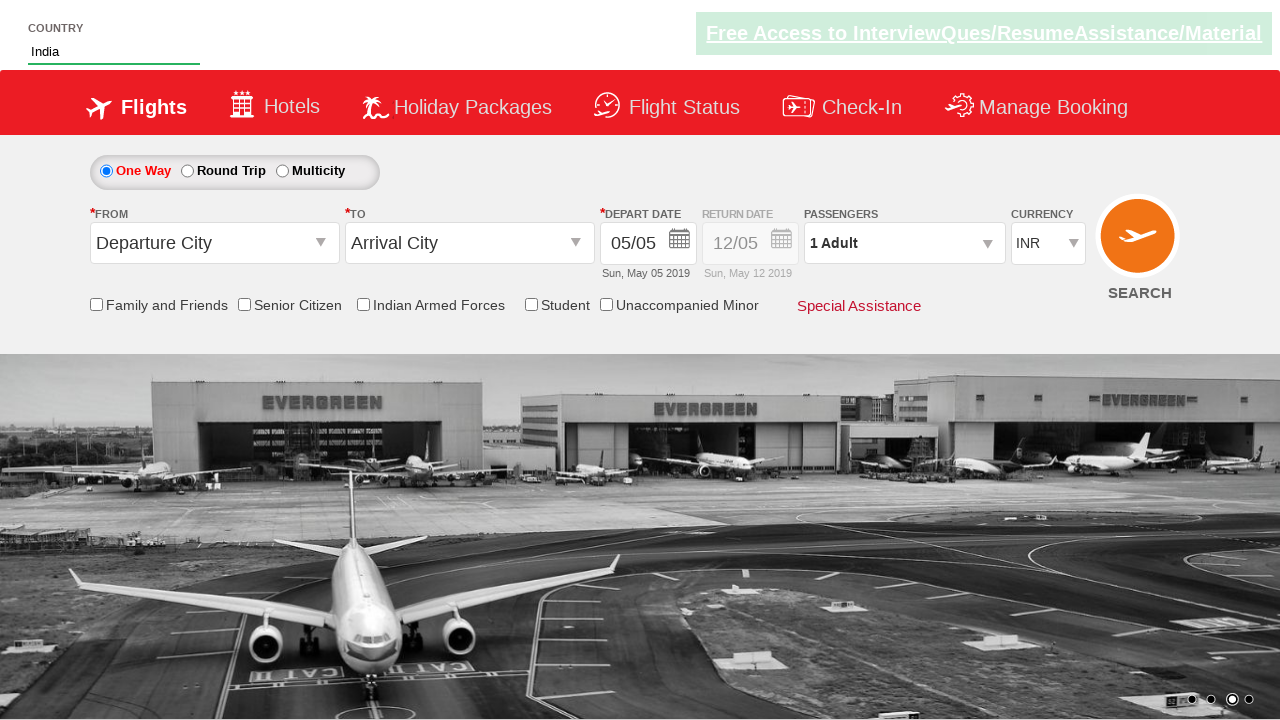